Tests triangle classifier with invalid triangle sides (1, 2, 3) expecting "No es triángulo" (Not a triangle) response

Starting URL: https://marcosdelso.github.io/programita_triangulo/

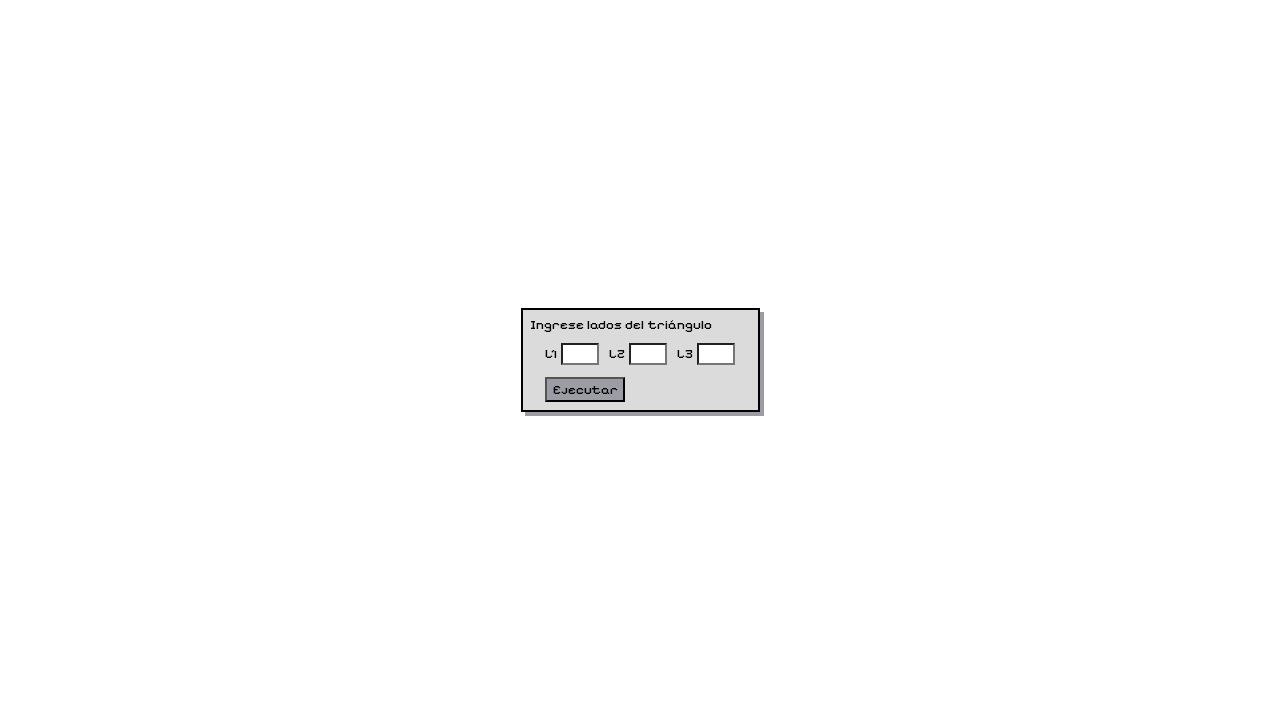

Filled lado1 input field with value '1' on #lado1
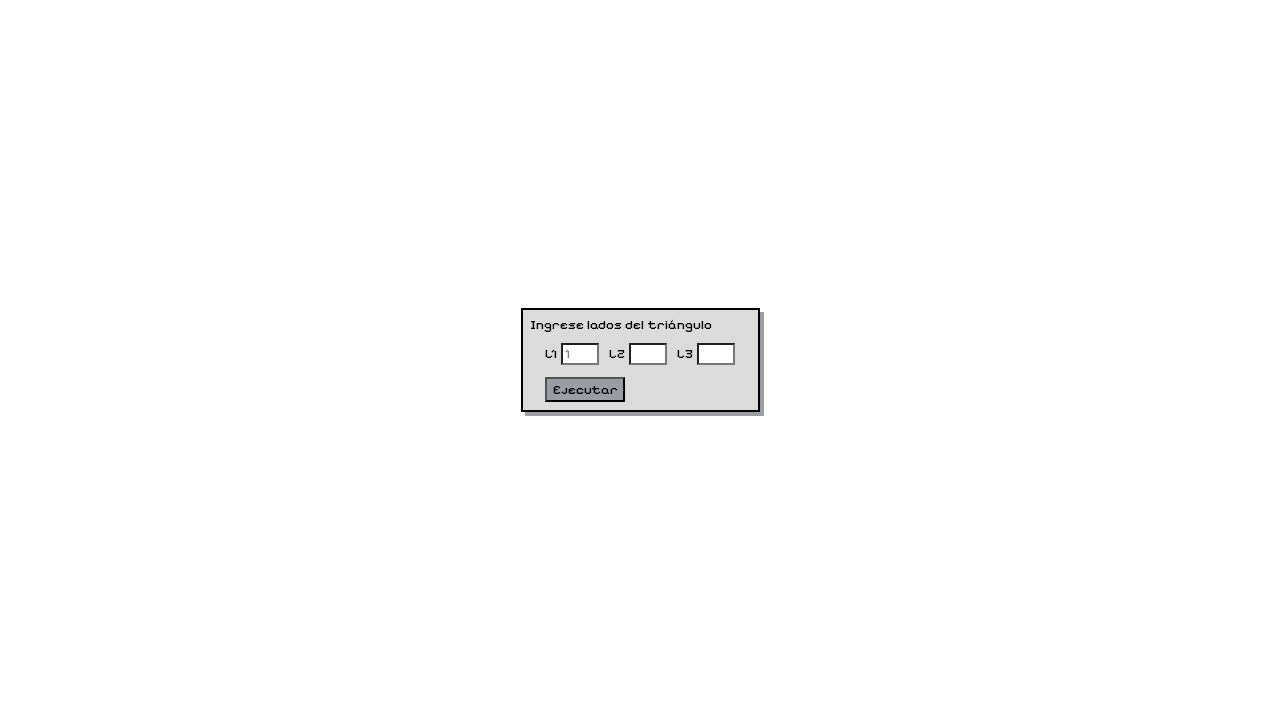

Filled lado2 input field with value '2' on #lado2
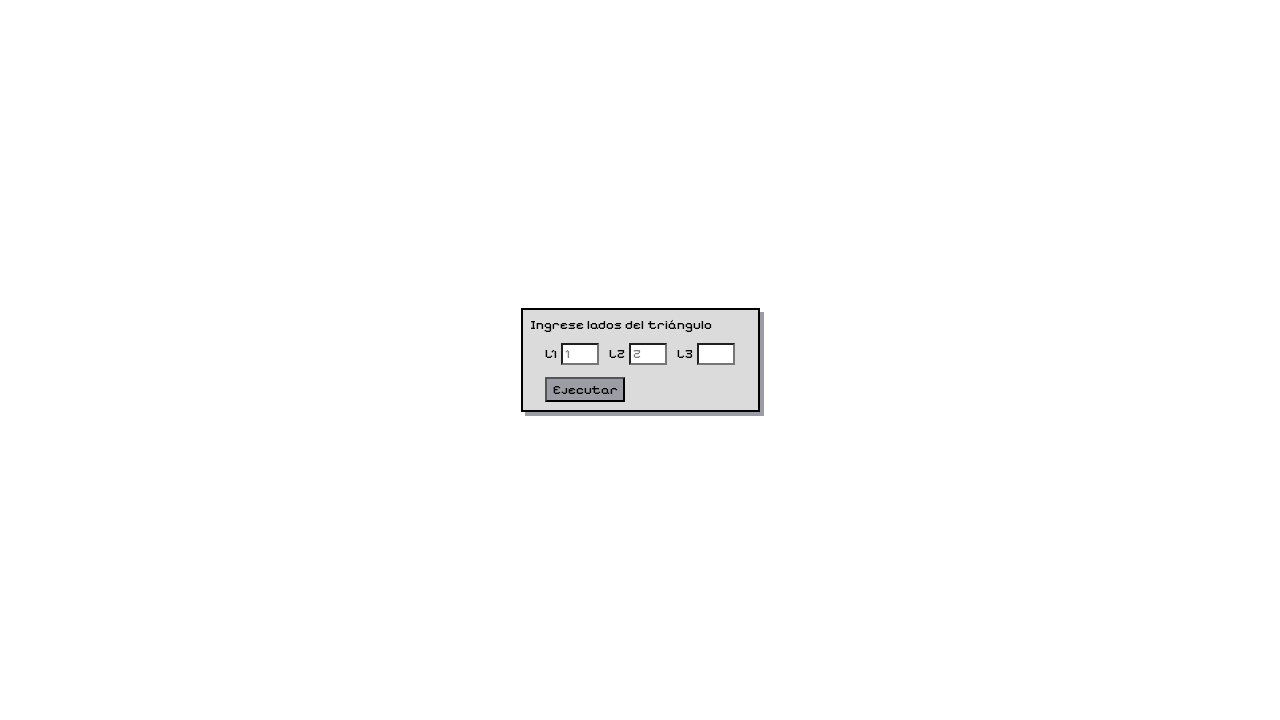

Filled lado3 input field with value '3' on #lado3
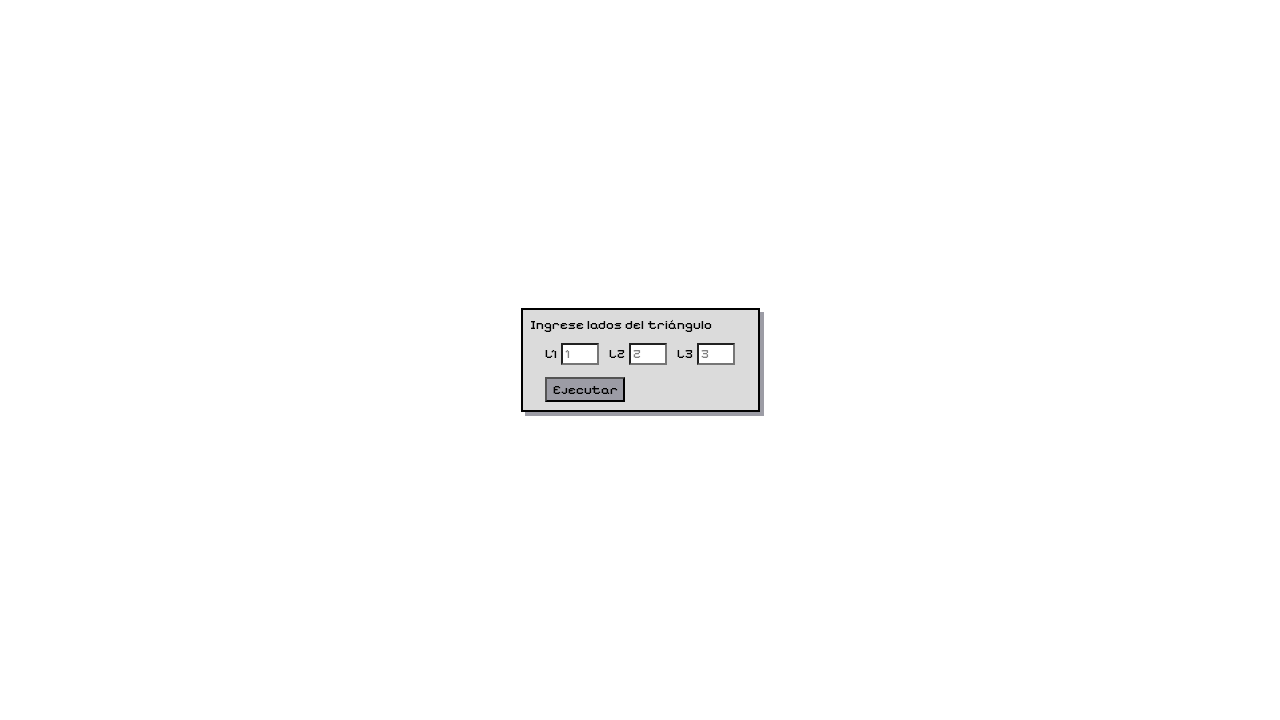

Clicked Ejecutar button to classify triangle with sides (1, 2, 3) at (585, 390) on button:has-text('Ejecutar')
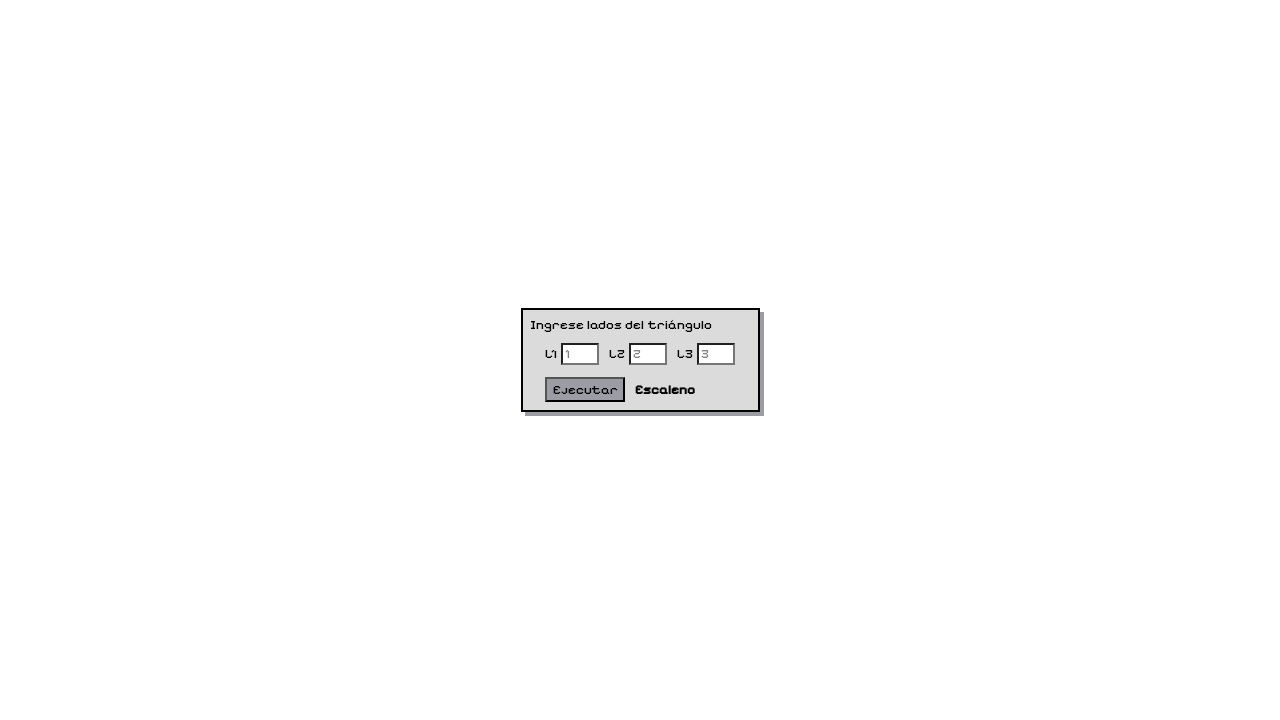

Triangle classification result appeared, expecting 'No es triángulo' message
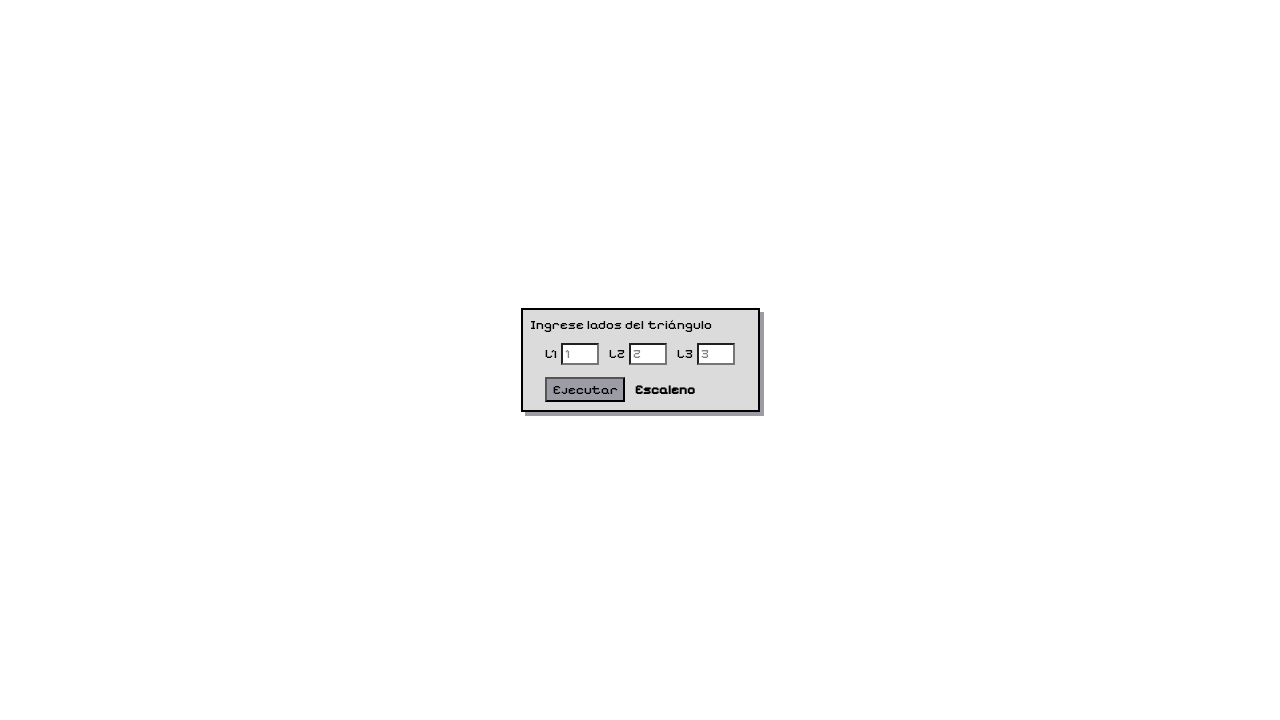

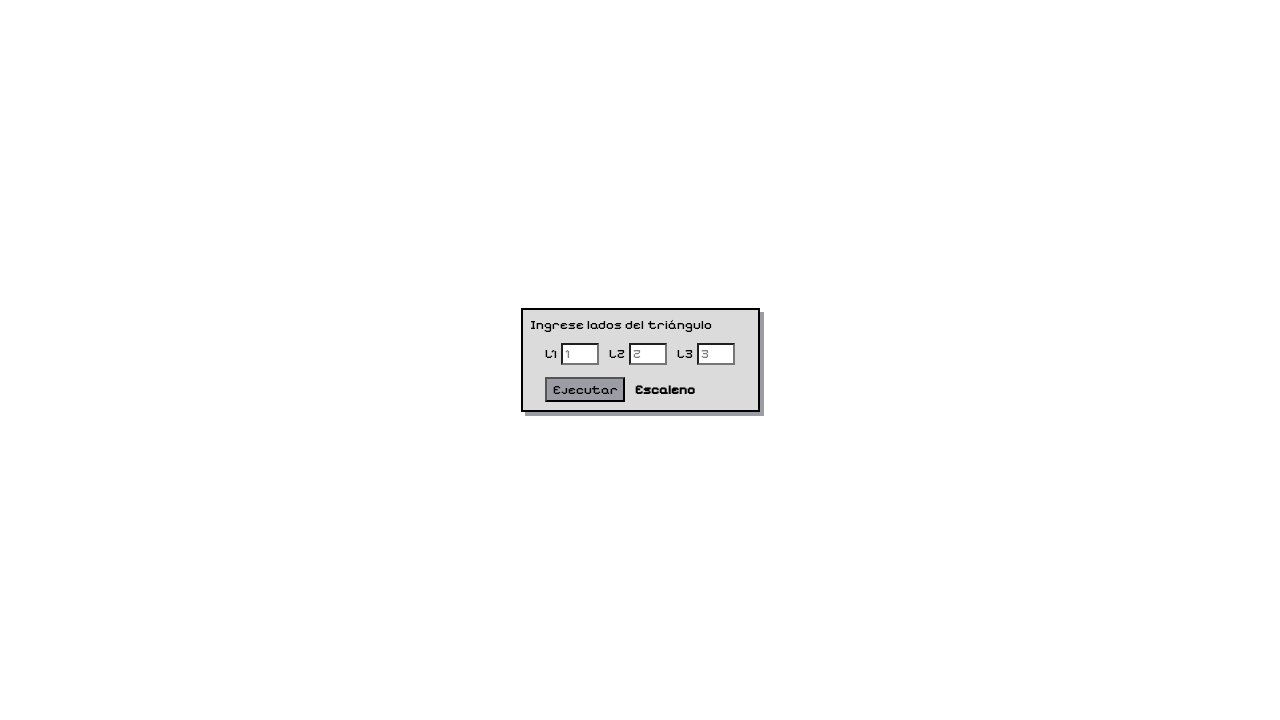